Tests page scrolling functionality by scrolling down 4500 pixels on the Selenium downloads page and then scrolling back up to the original position.

Starting URL: https://www.selenium.dev/downloads/

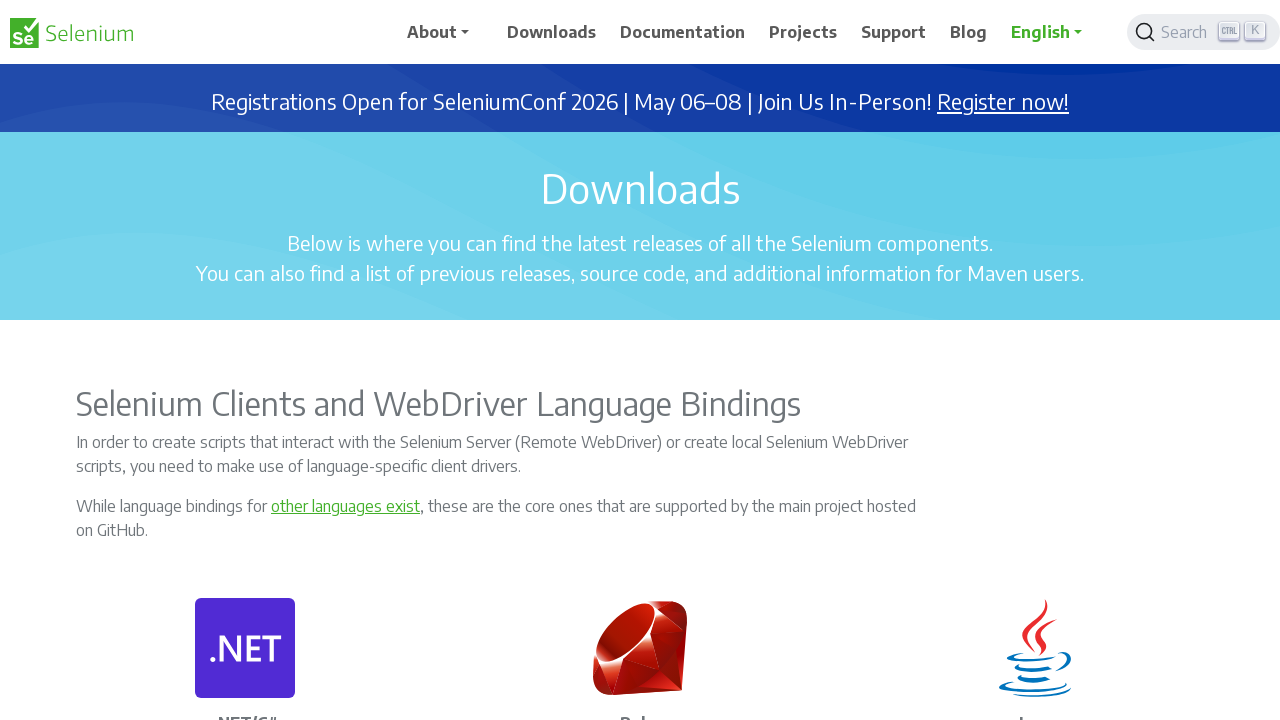

Page loaded with domcontentloaded state
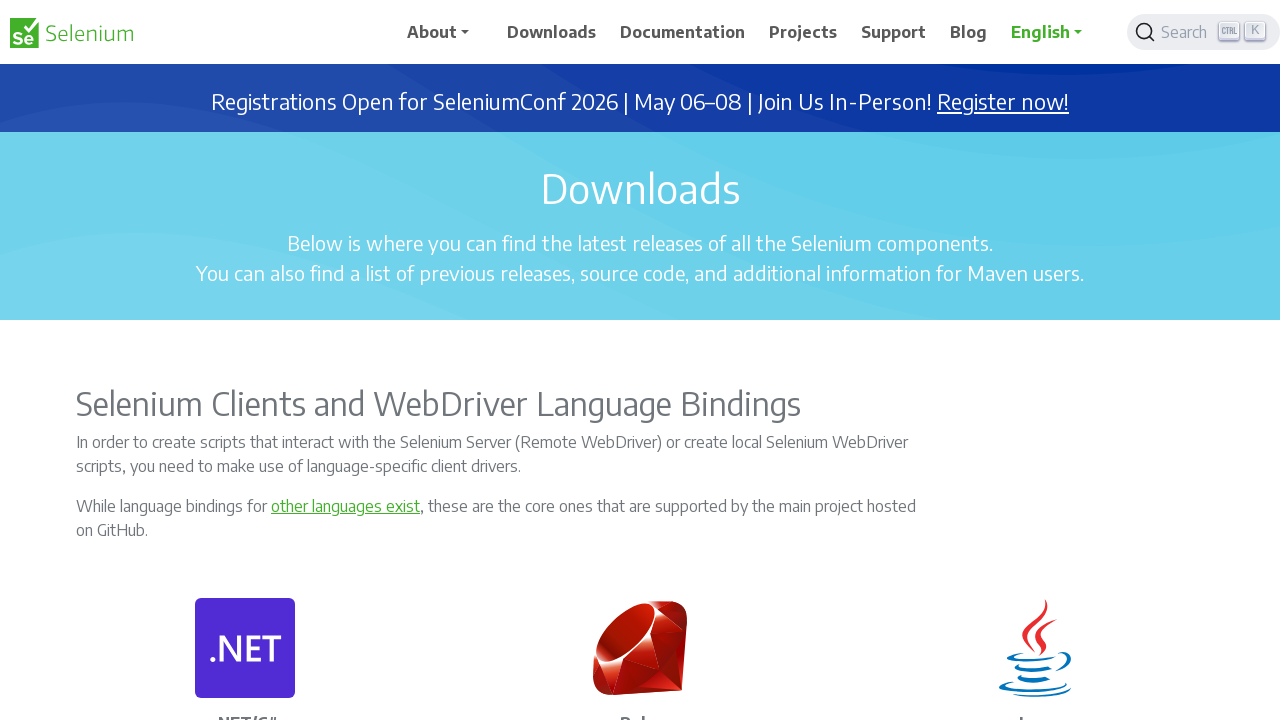

Scrolled down 4500 pixels on the Selenium downloads page
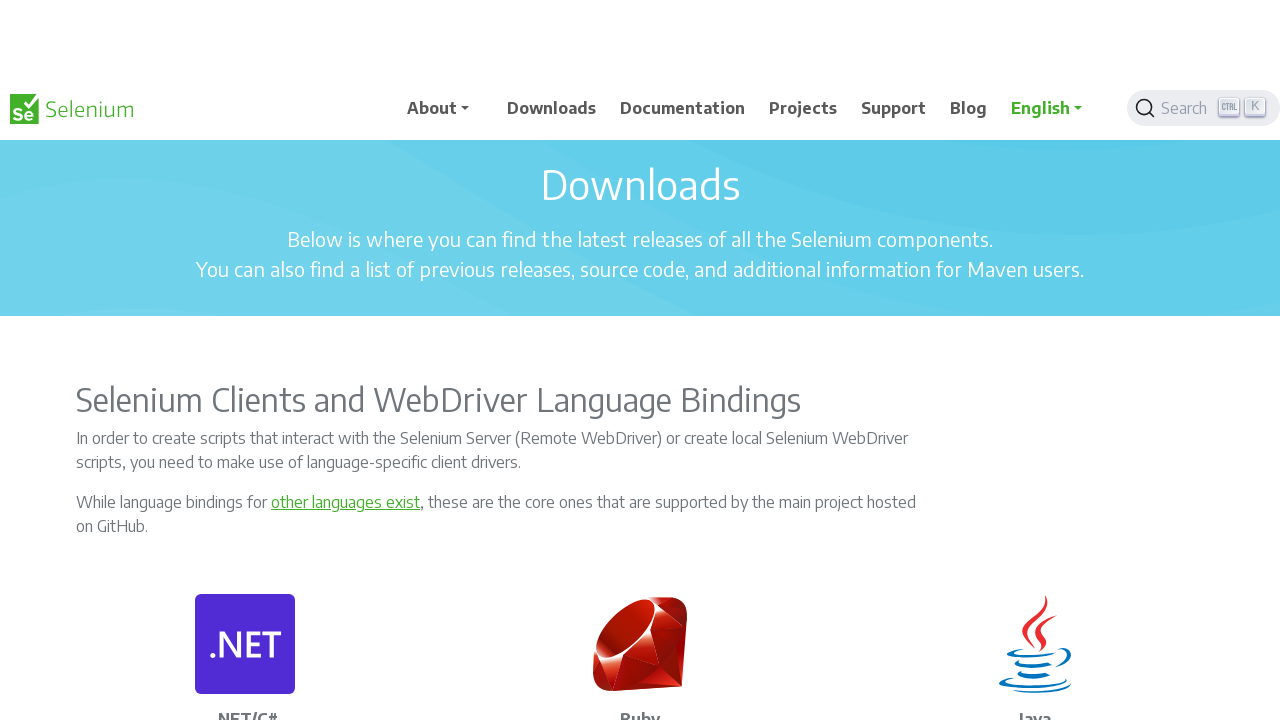

Waited 2 seconds to observe the scrolled position
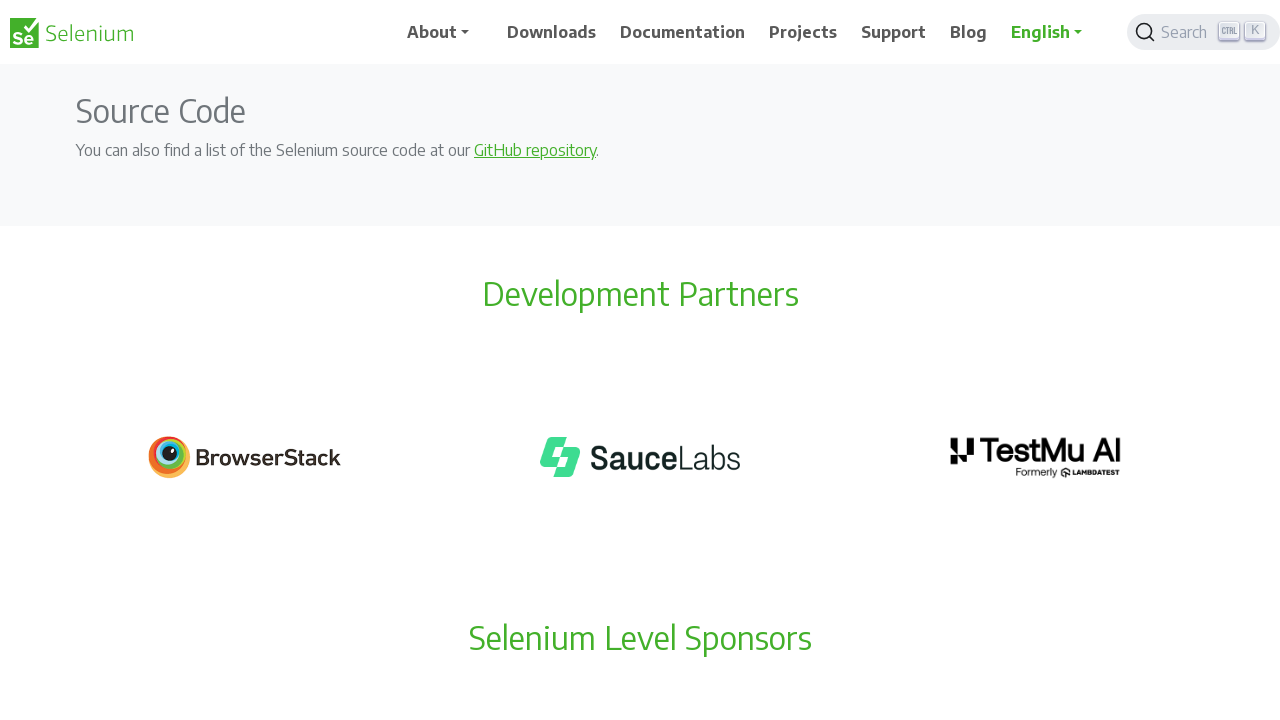

Scrolled back up 4500 pixels to original position
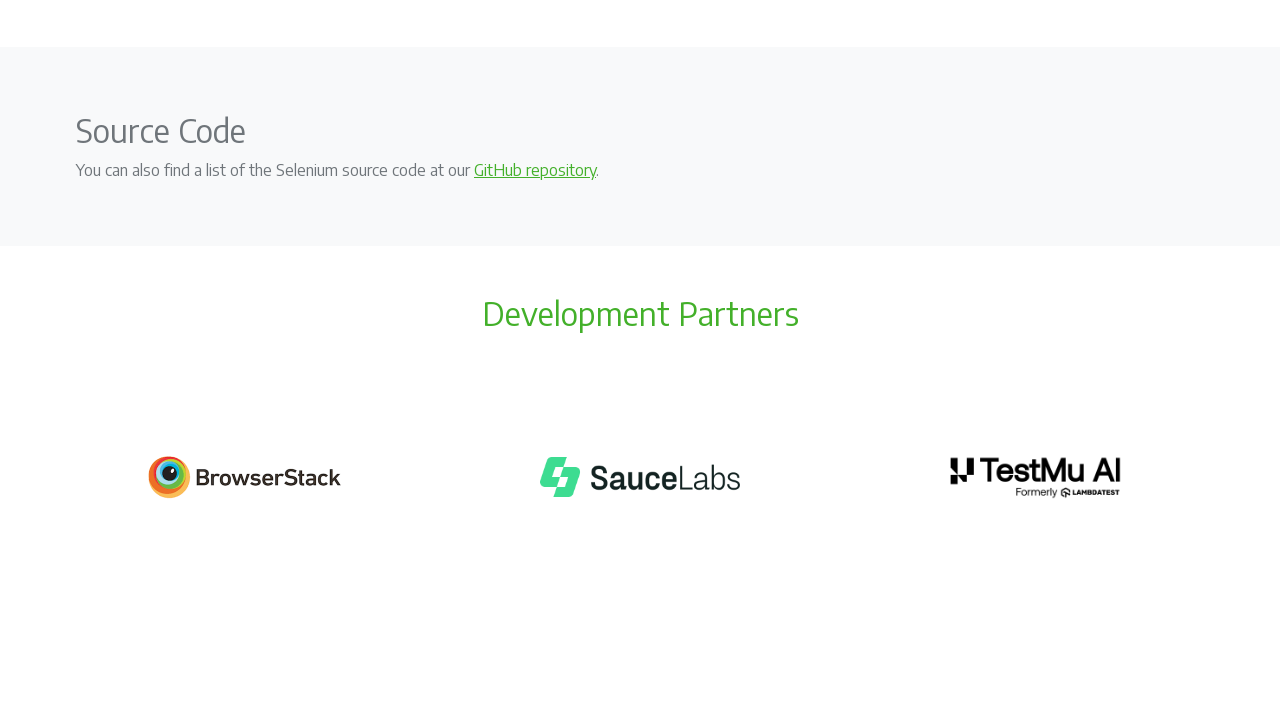

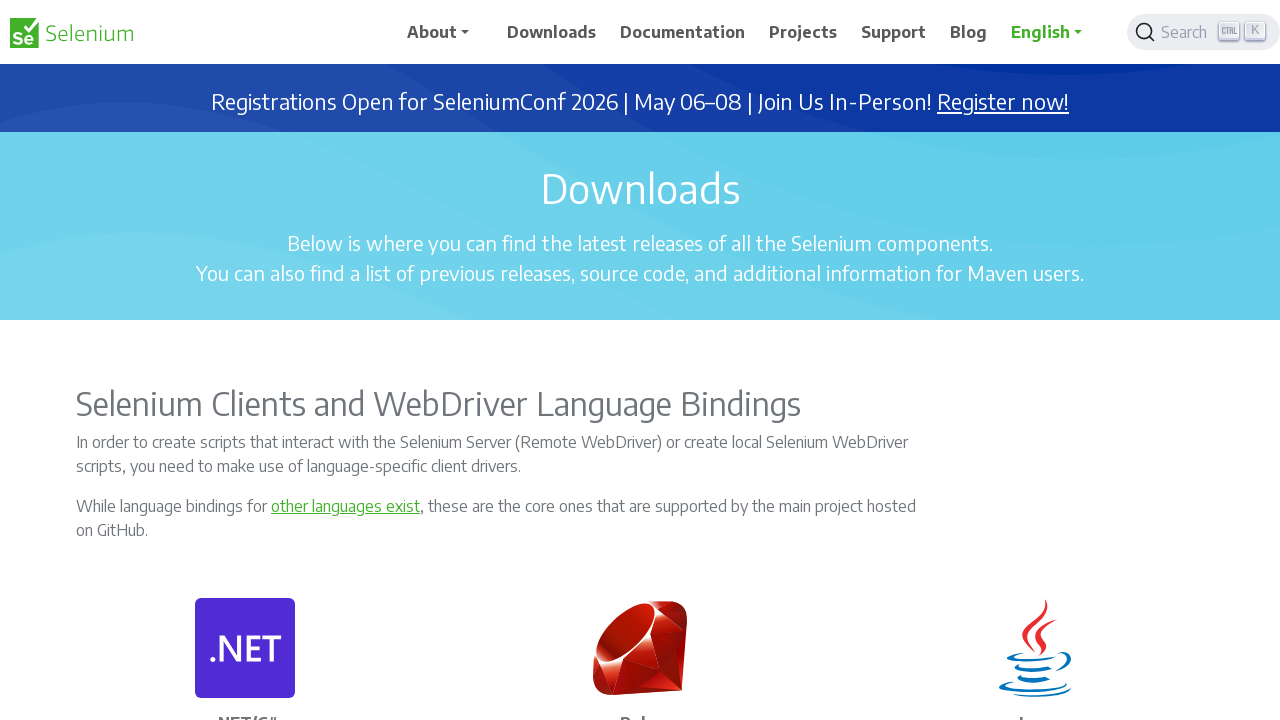